Tests a math challenge form by reading a value from the page, calculating the logarithmic result, filling in the answer, selecting required checkboxes/radio buttons, and submitting the form.

Starting URL: http://suninjuly.github.io/math.html

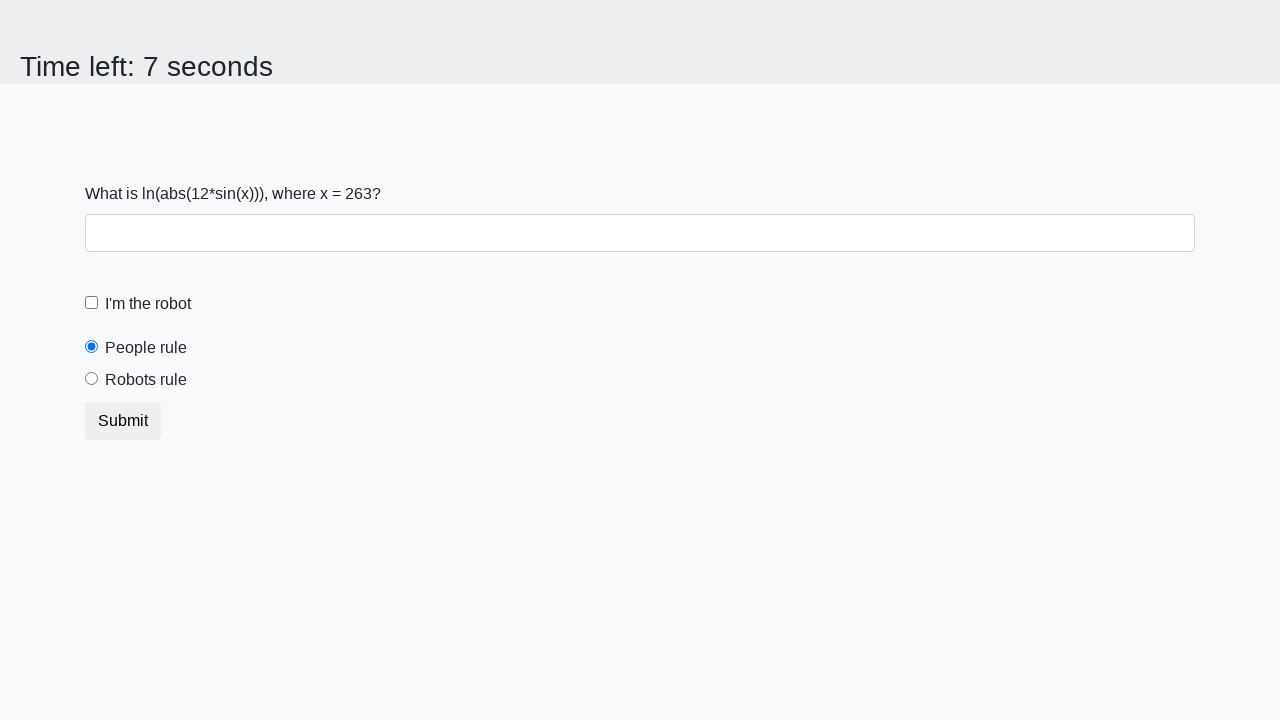

Located and read the x value from the page
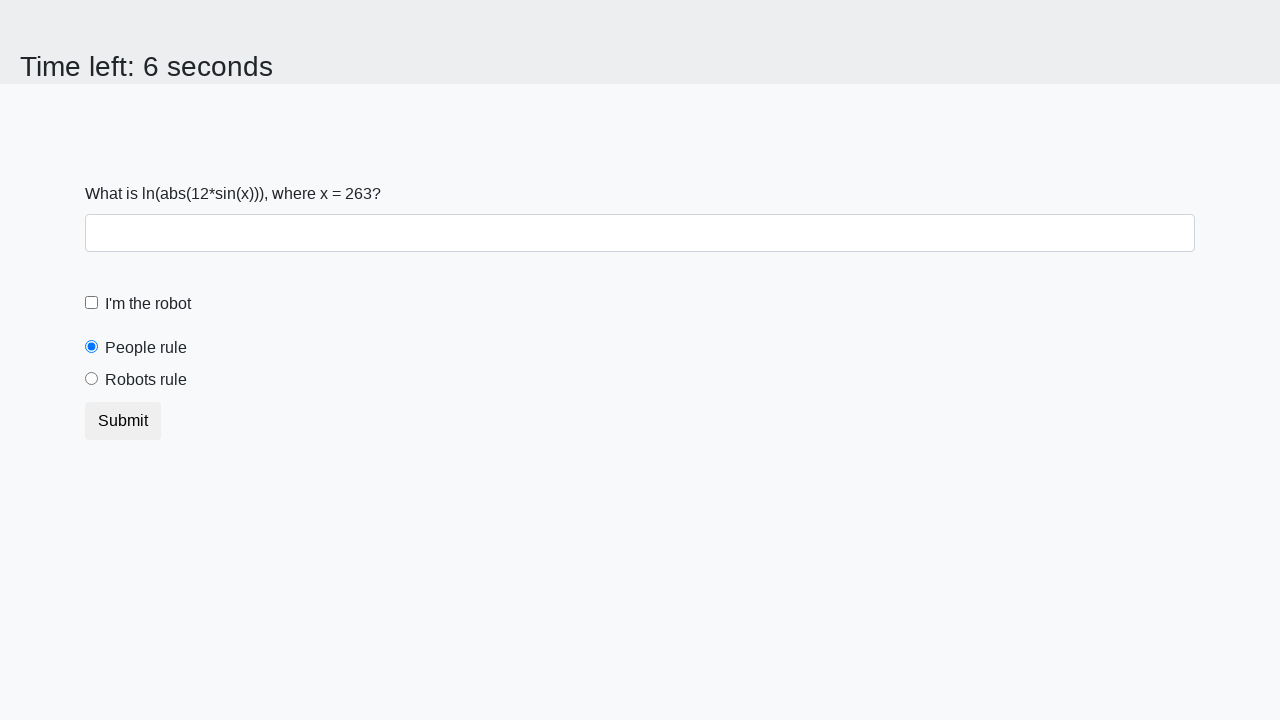

Calculated logarithmic result: log(|12*sin(x)|)
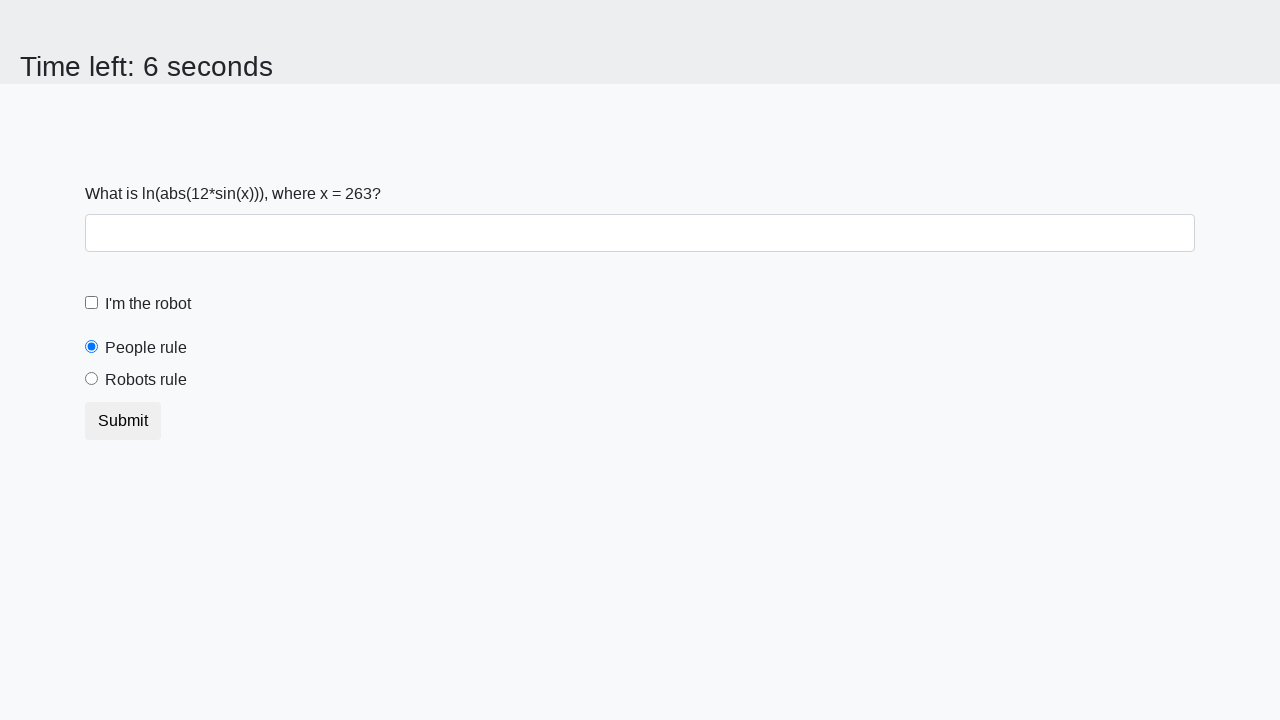

Filled answer field with calculated logarithmic value on #answer
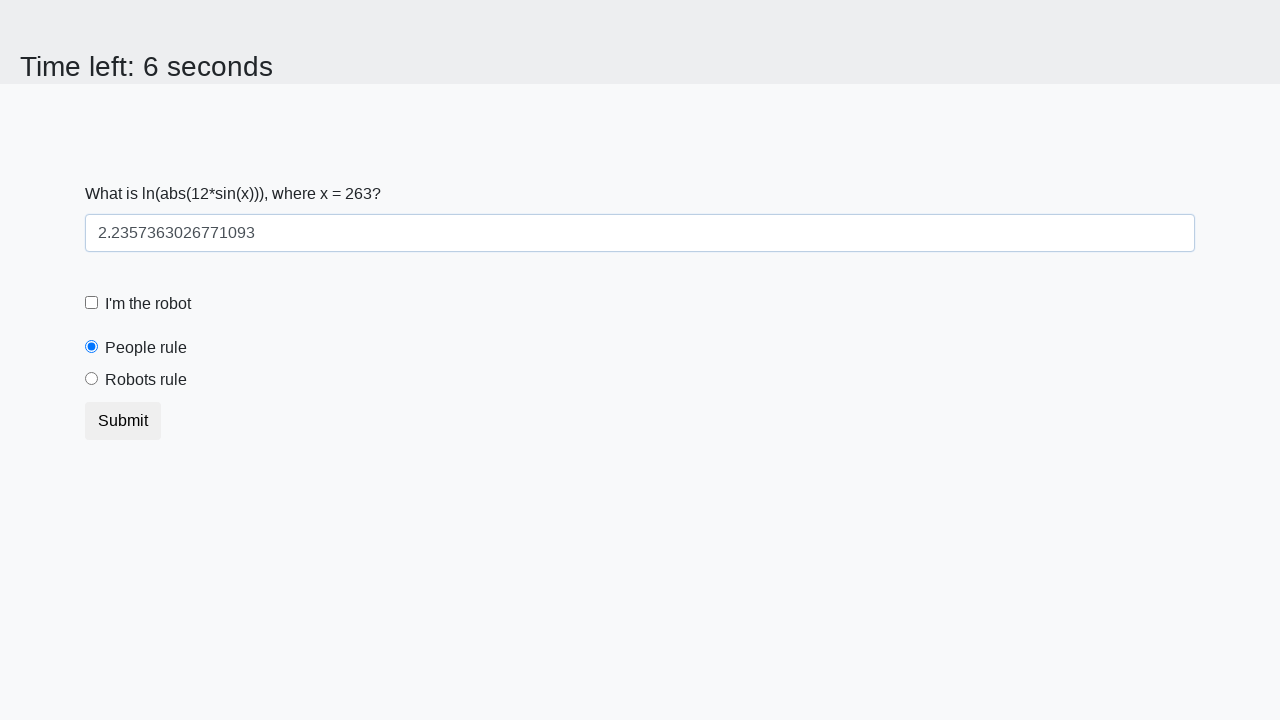

Clicked the robot checkbox at (92, 303) on #robotCheckbox
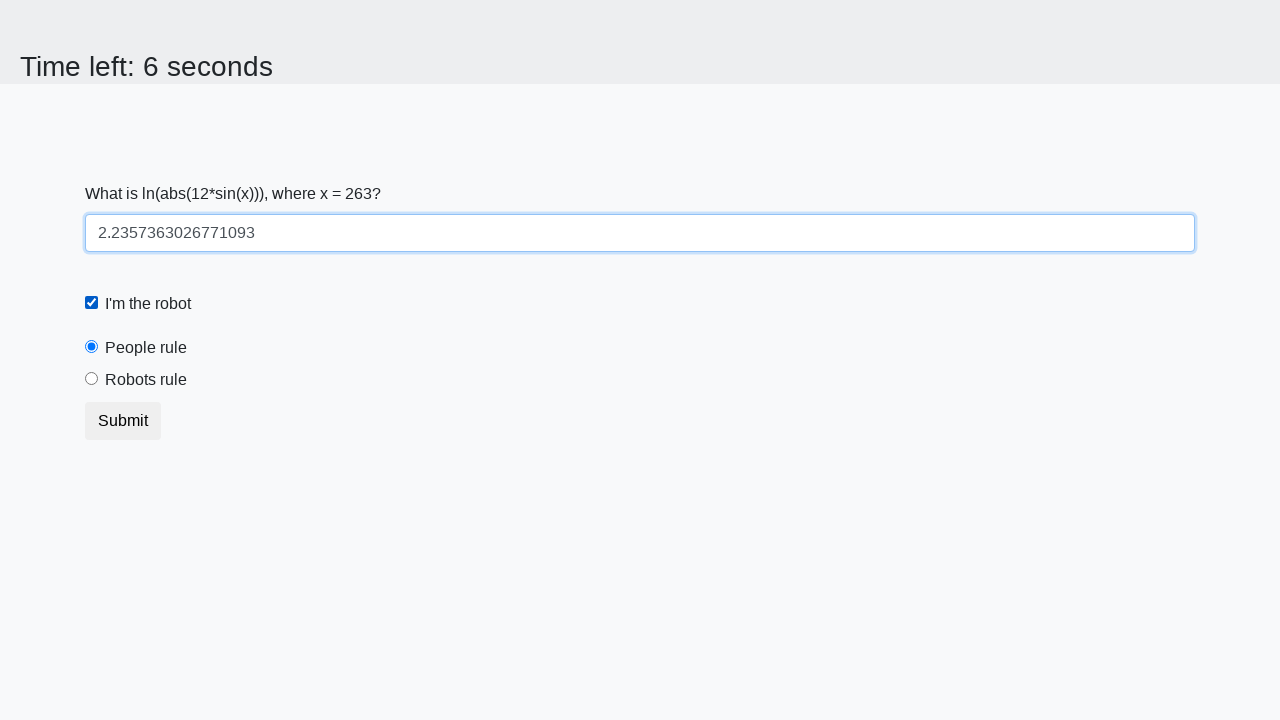

Selected the 'robots rule' radio button at (92, 379) on #robotsRule
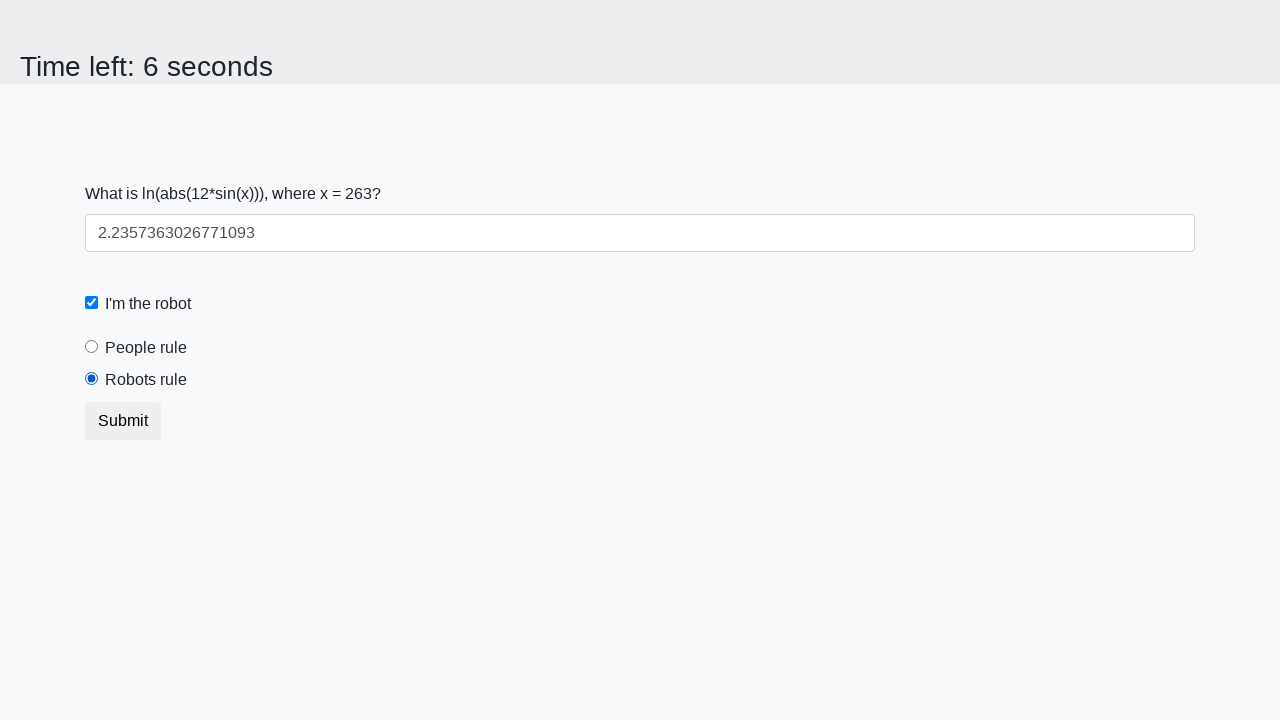

Clicked the submit button to submit the form at (123, 421) on button.btn
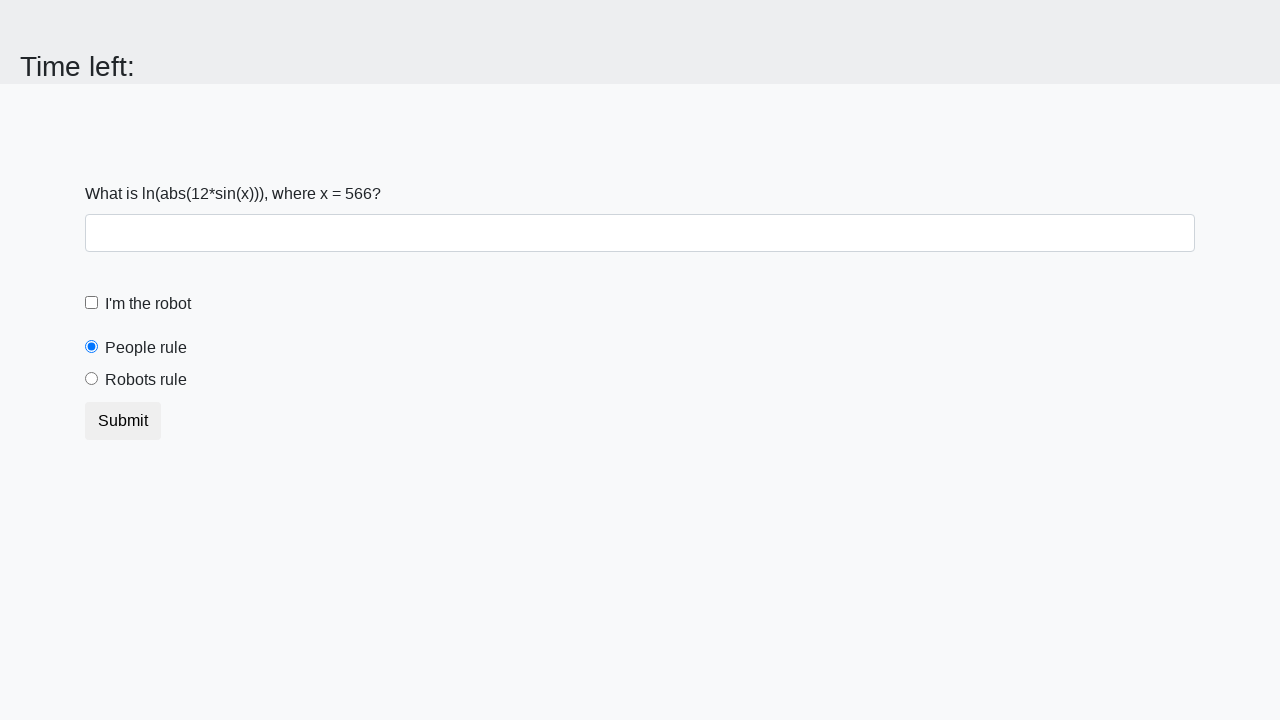

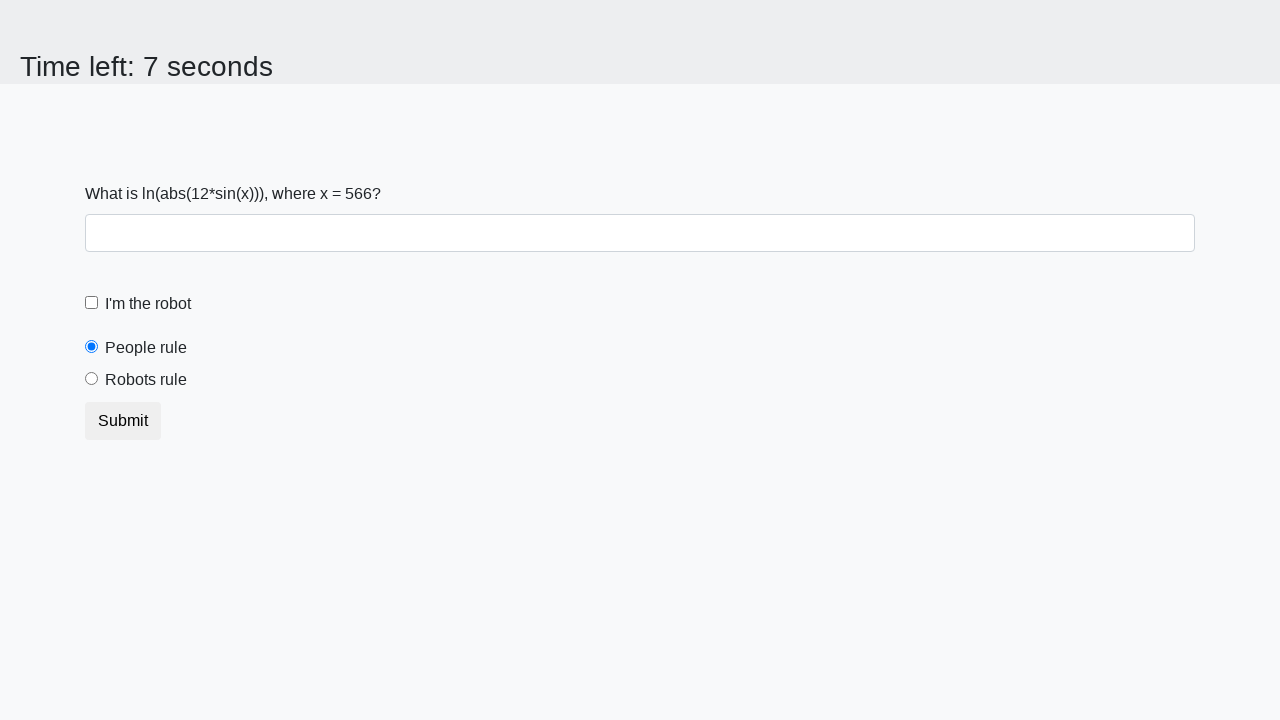